Navigates between otto.de and wisequarter.com websites, verifying that their titles and URLs contain expected keywords, and tests browser navigation functions like back, refresh, and forward.

Starting URL: https://www.otto.de

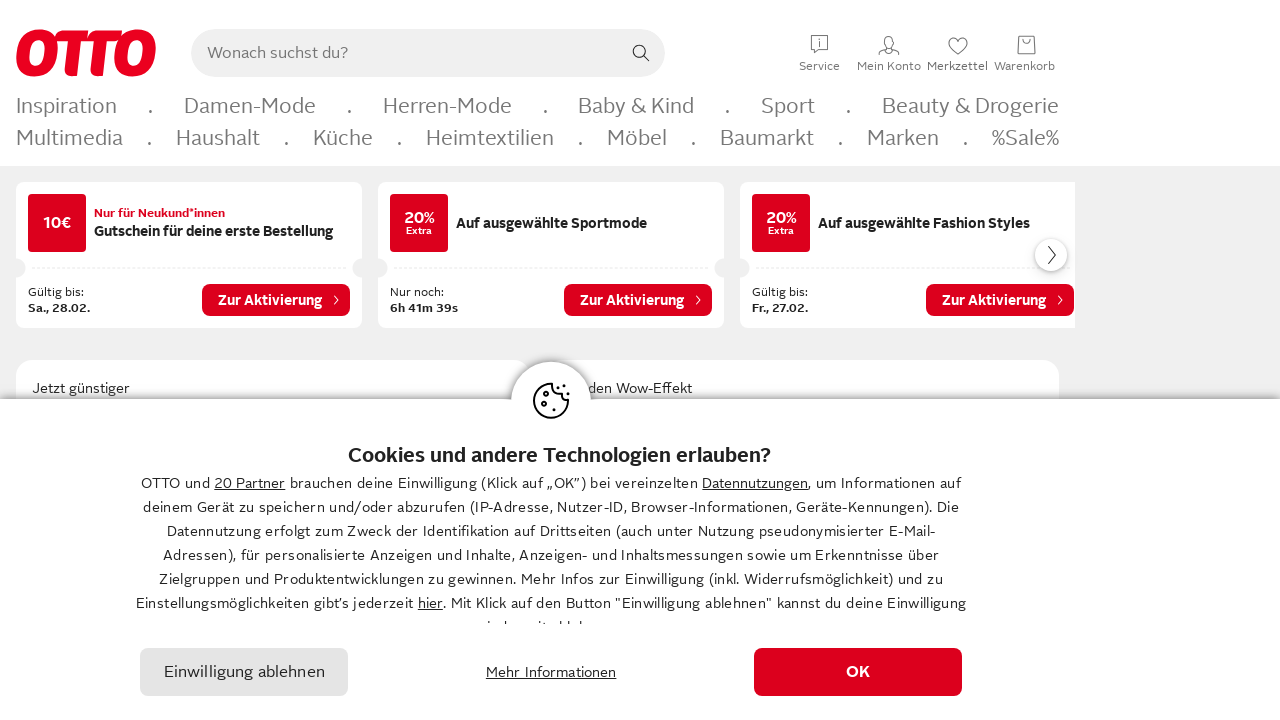

Retrieved otto.de page title and URL
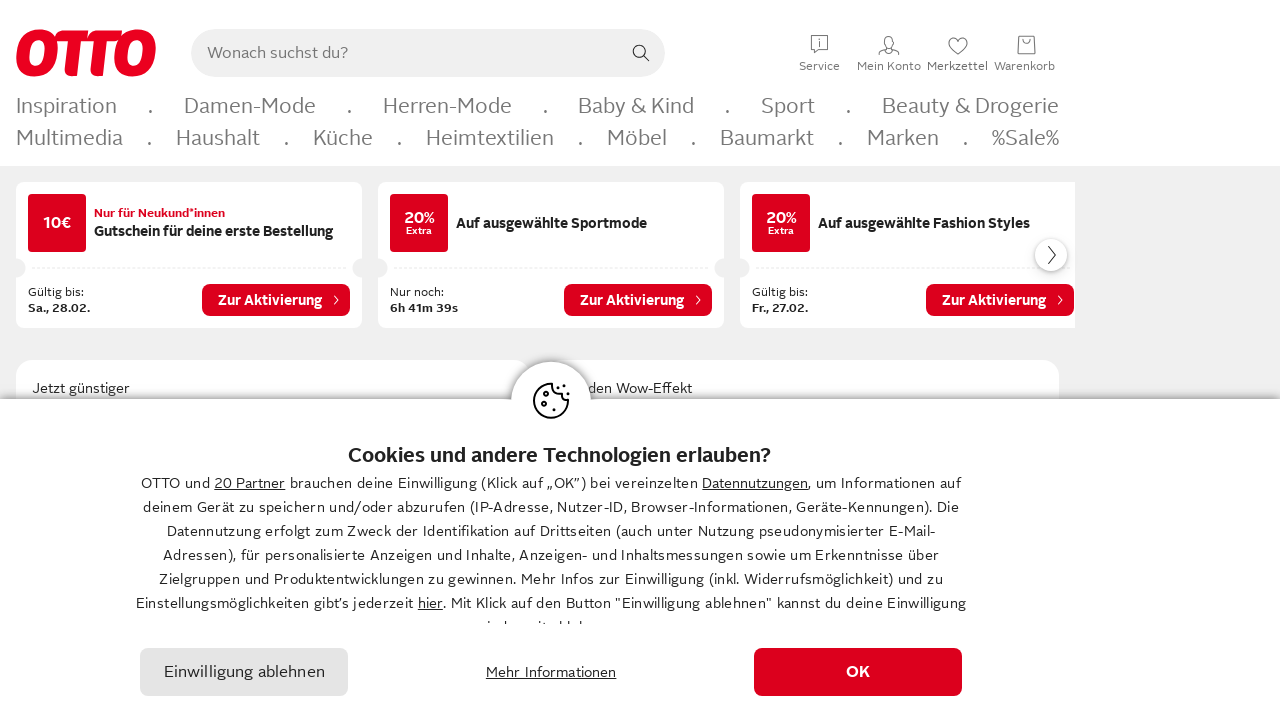

Verified otto.de title contains 'OTTO'
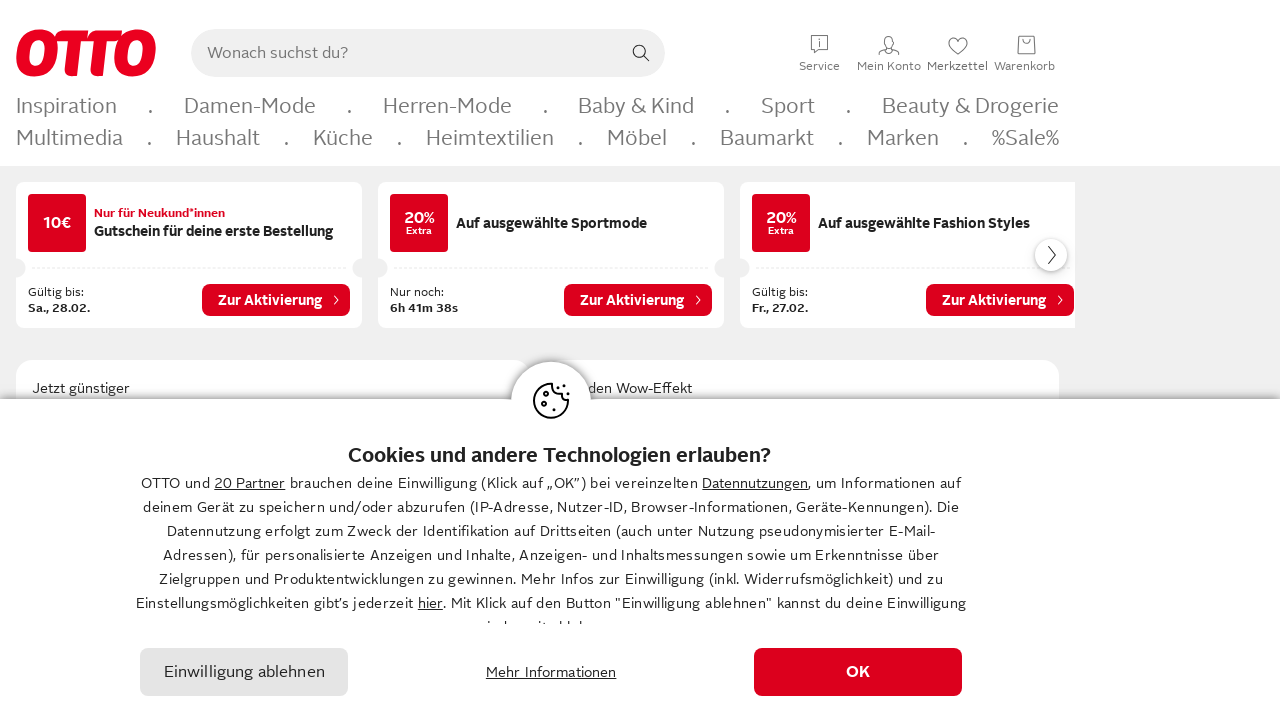

Verified otto.de URL contains 'otto'
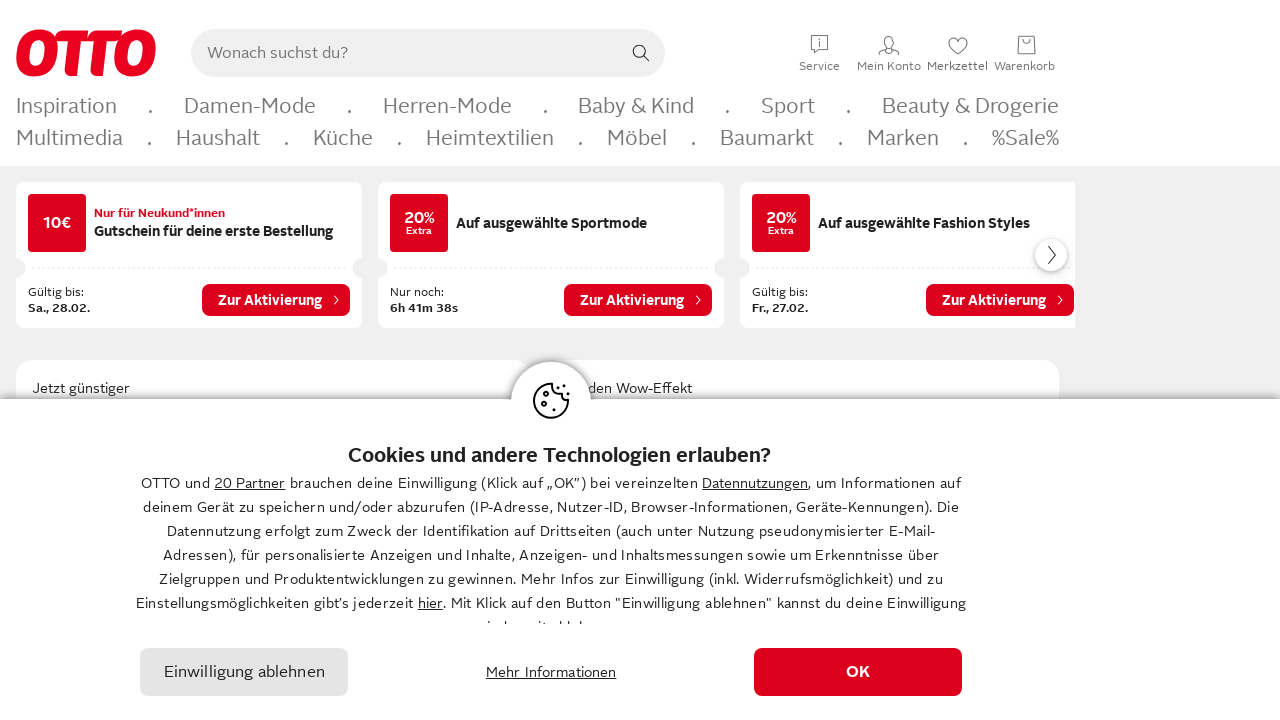

Navigated to wisequarter.com
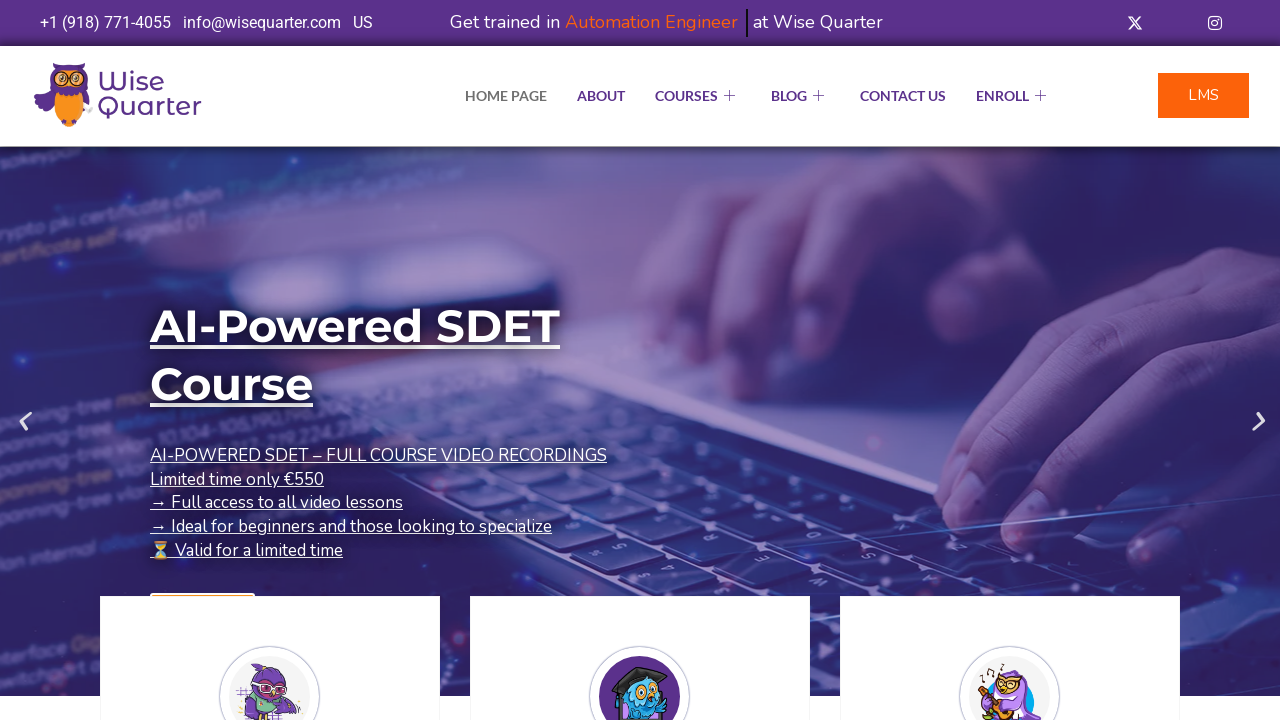

Retrieved wisequarter.com page title and URL
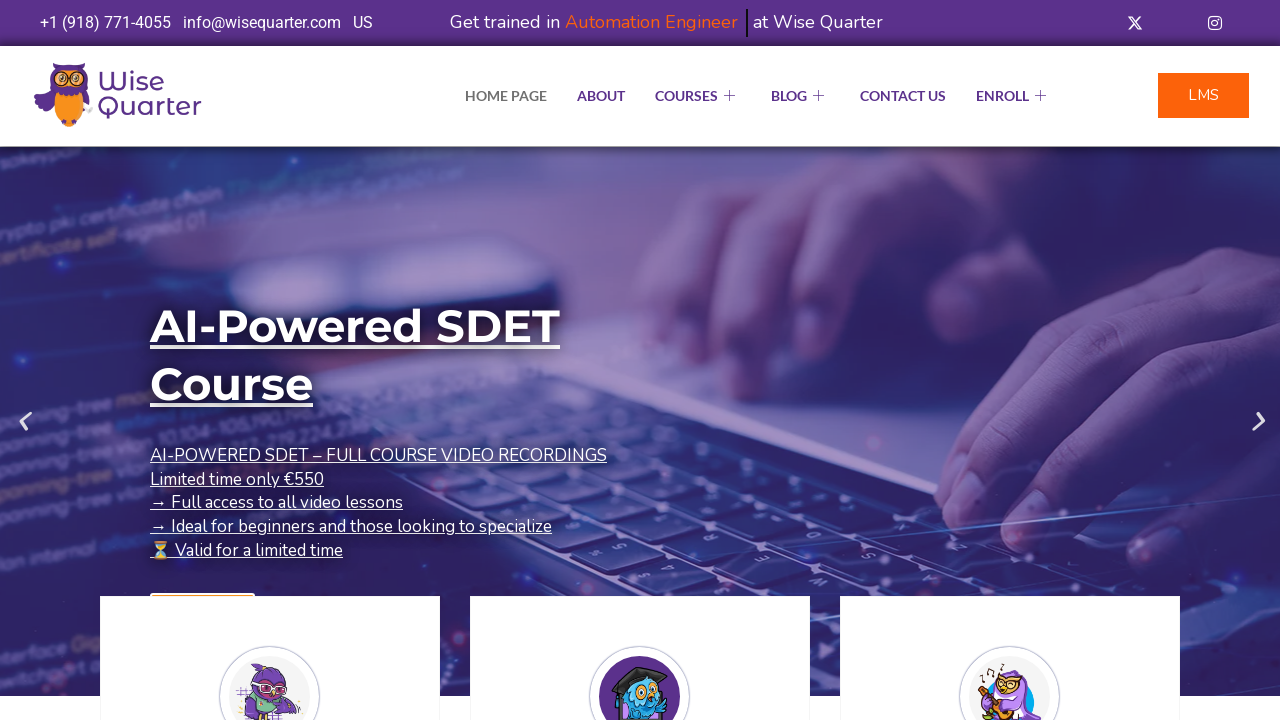

Verified wisequarter.com title contains 'Quarter'
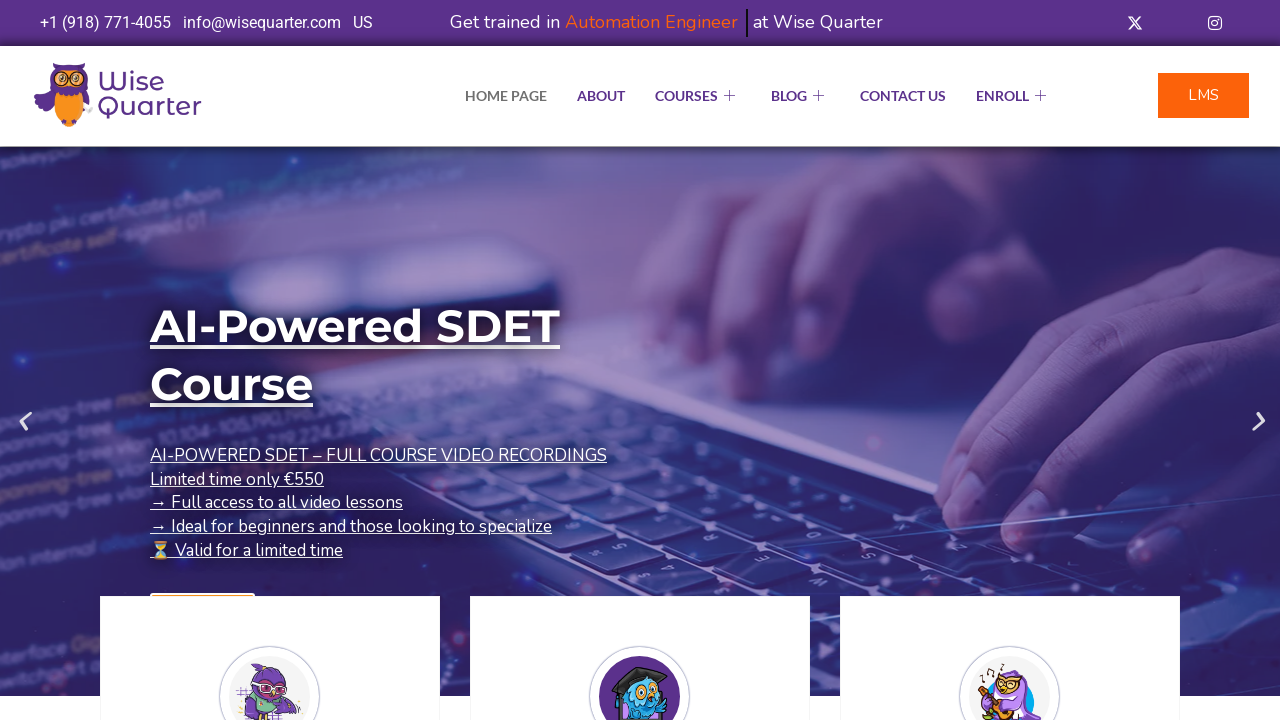

Verified wisequarter.com URL contains 'quarter'
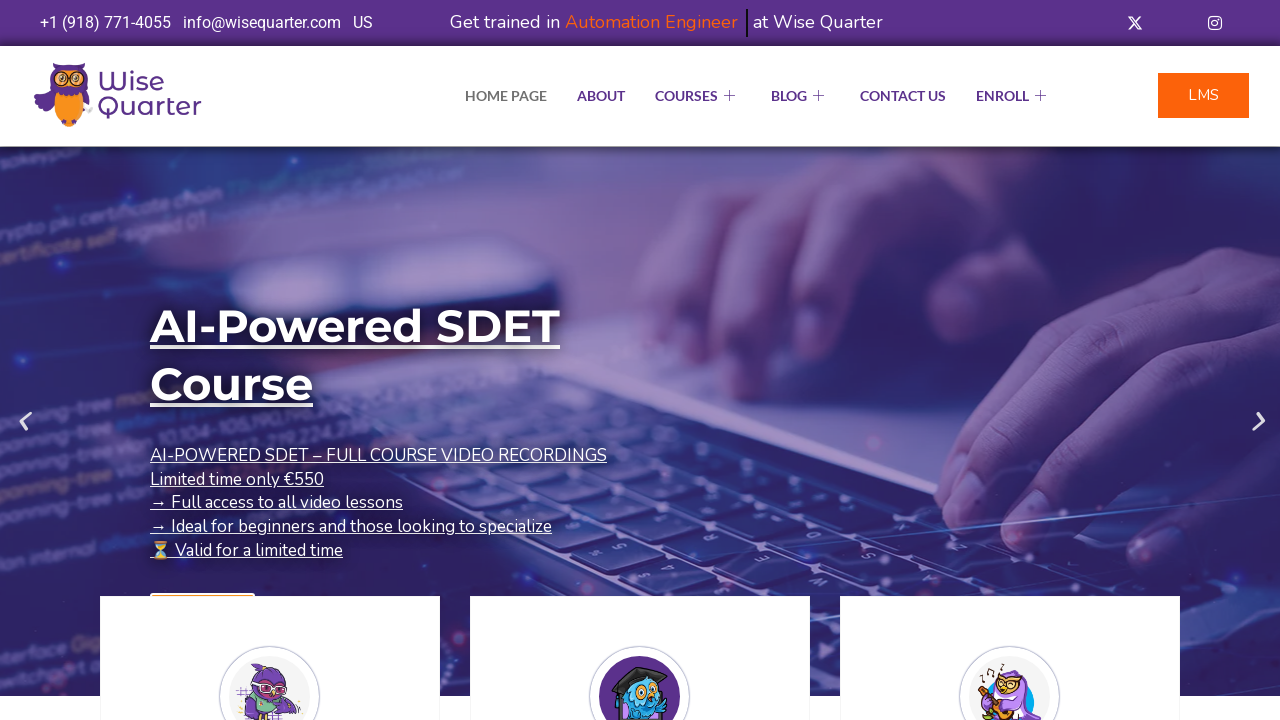

Navigated back to otto.de using browser back button
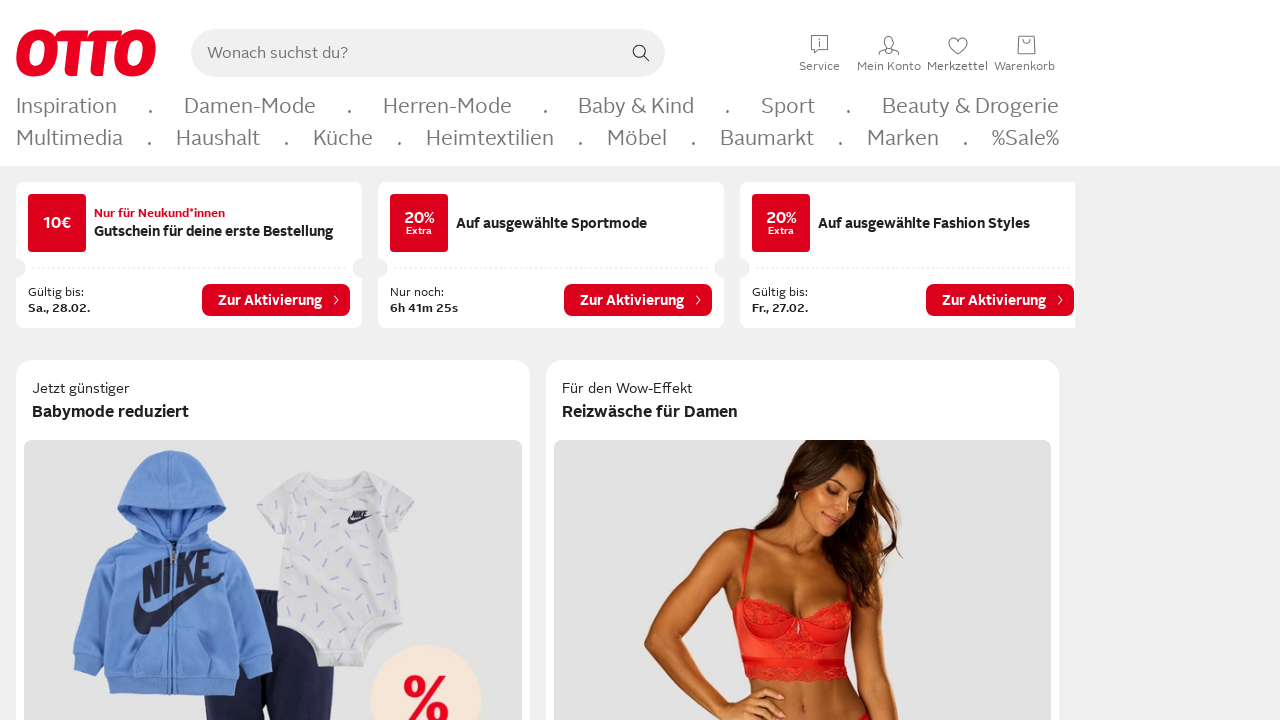

Refreshed the current page
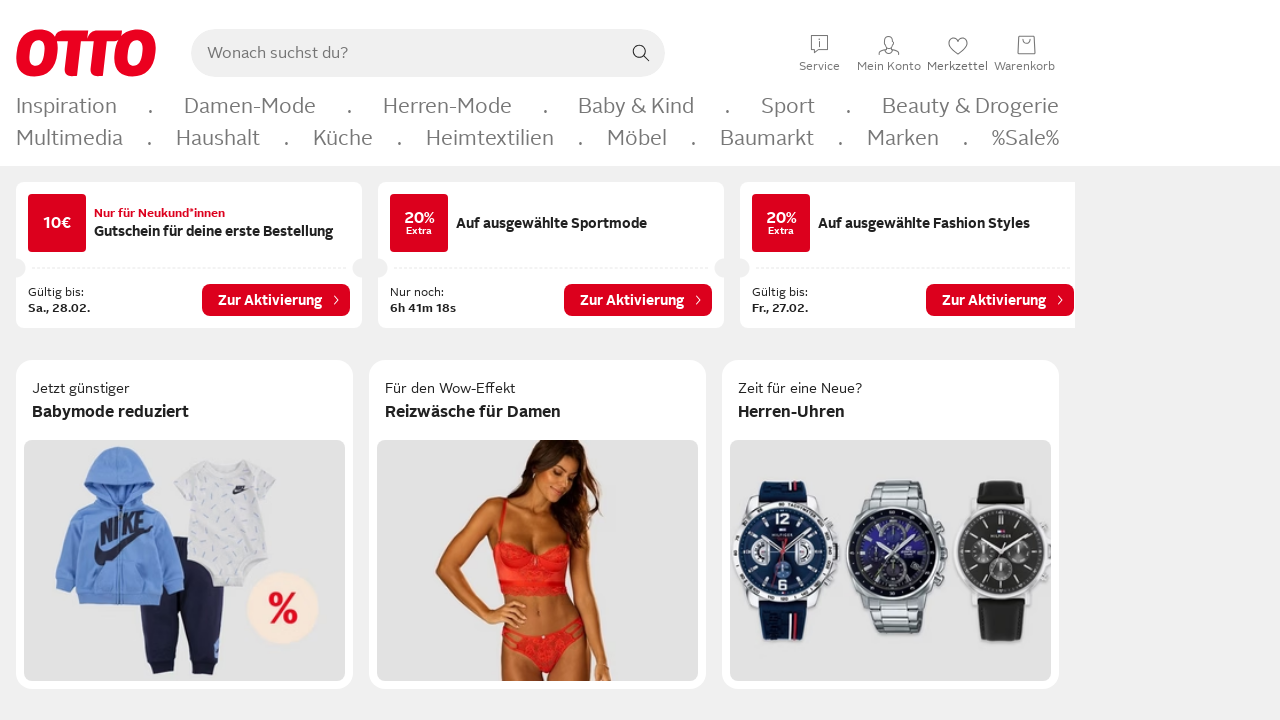

Navigated forward to wisequarter.com using browser forward button
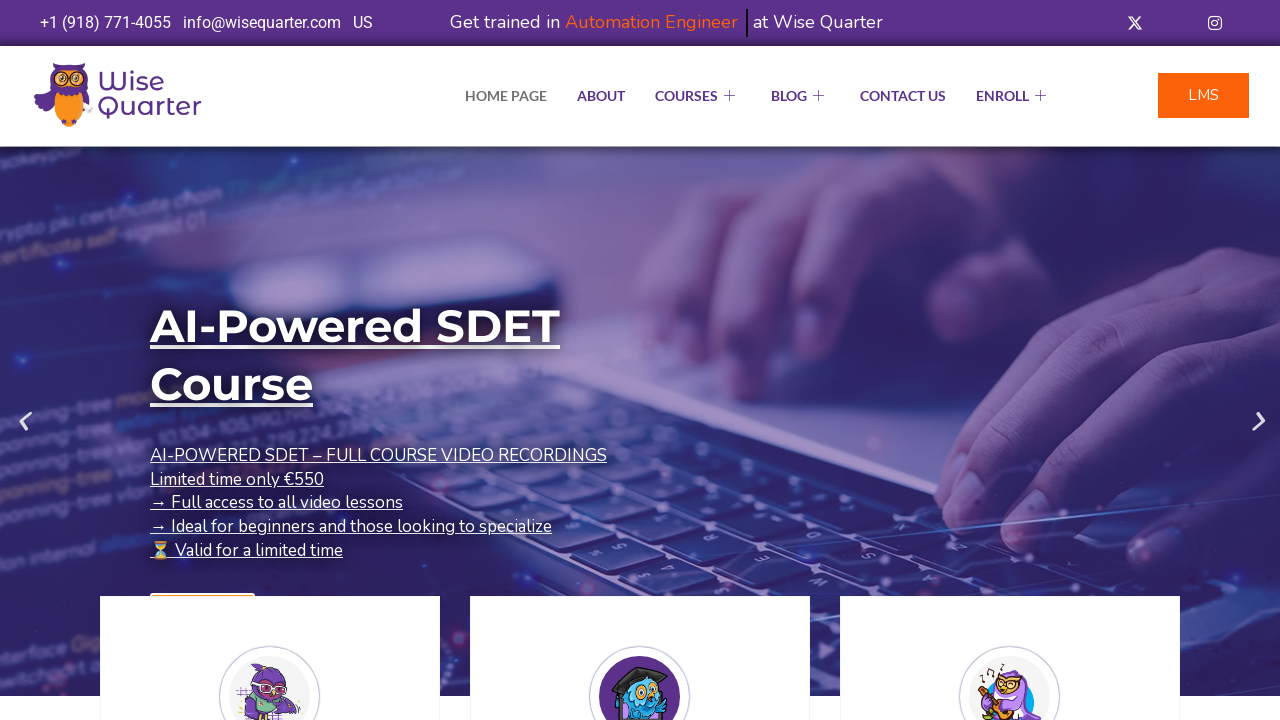

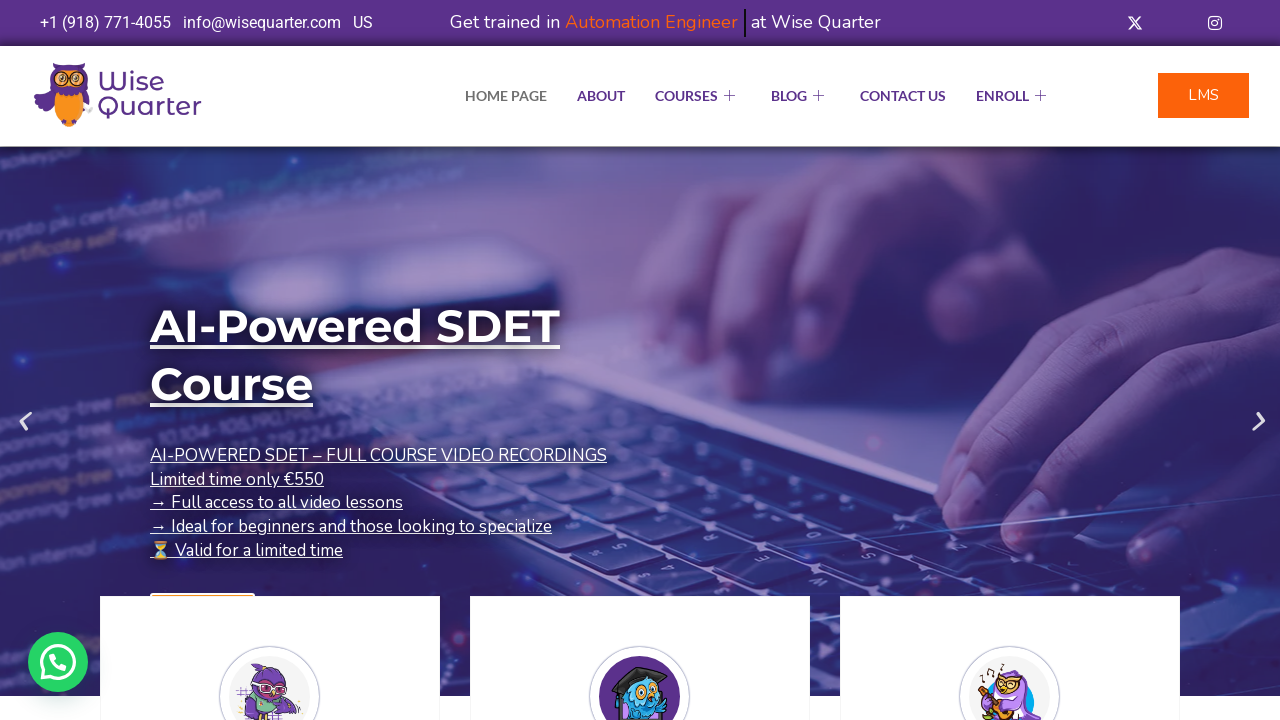